Tests the Text Box form by scrolling, navigating to Elements and Text Box, filling all fields, and verifying the name output.

Starting URL: https://demoqa.com/

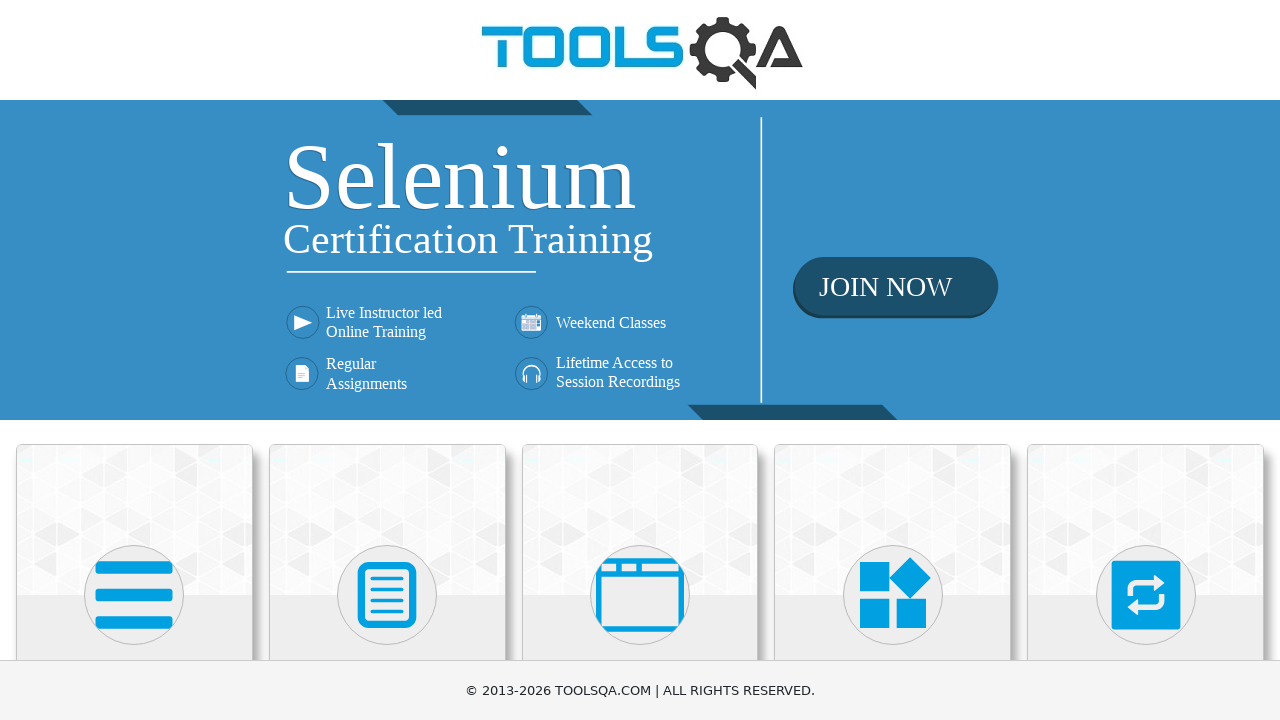

Clicked on Elements heading at (134, 360) on xpath=(//h5)[1]
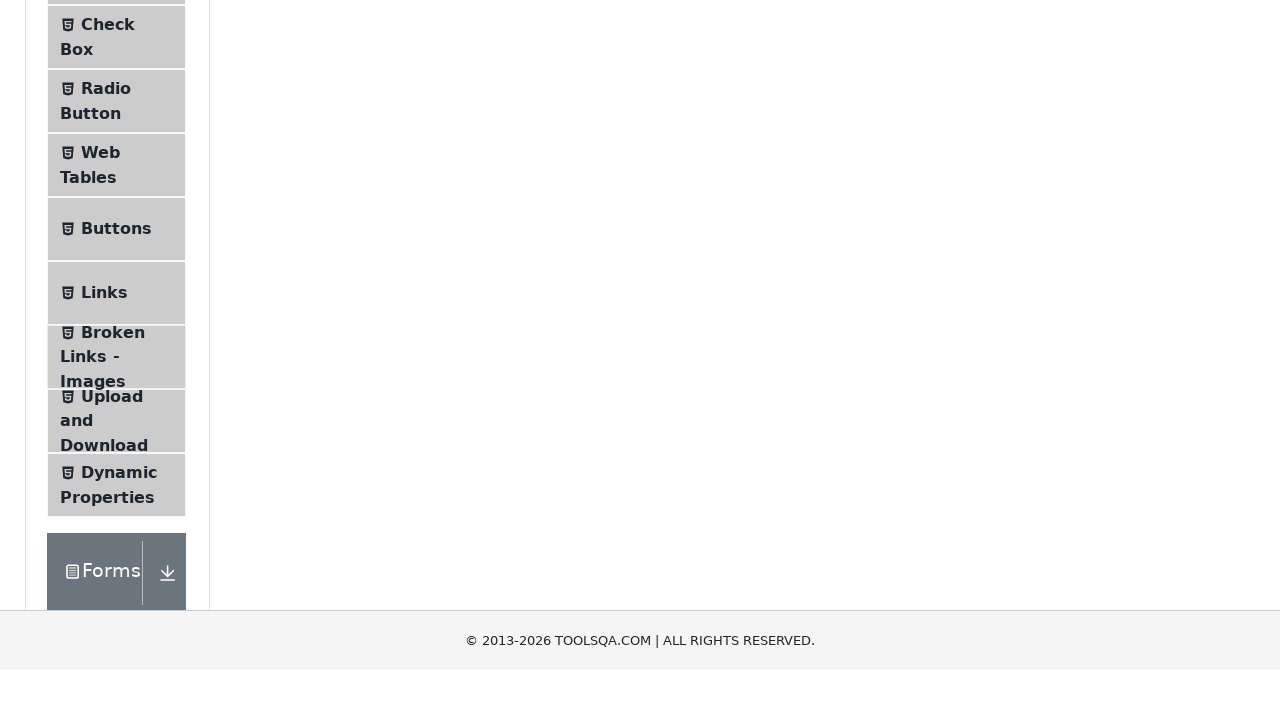

Clicked on Text Box menu item at (119, 261) on xpath=//span[text()='Text Box']
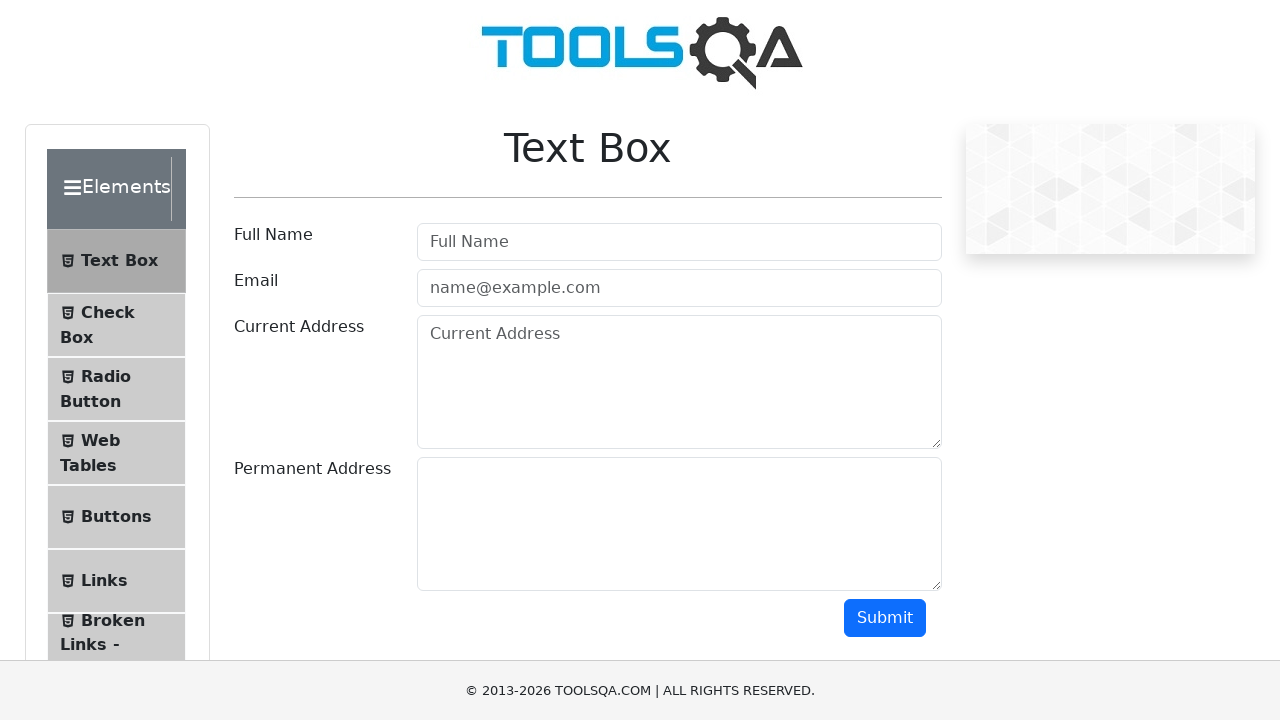

Filled in user name field with 'Sam Don' on #userName
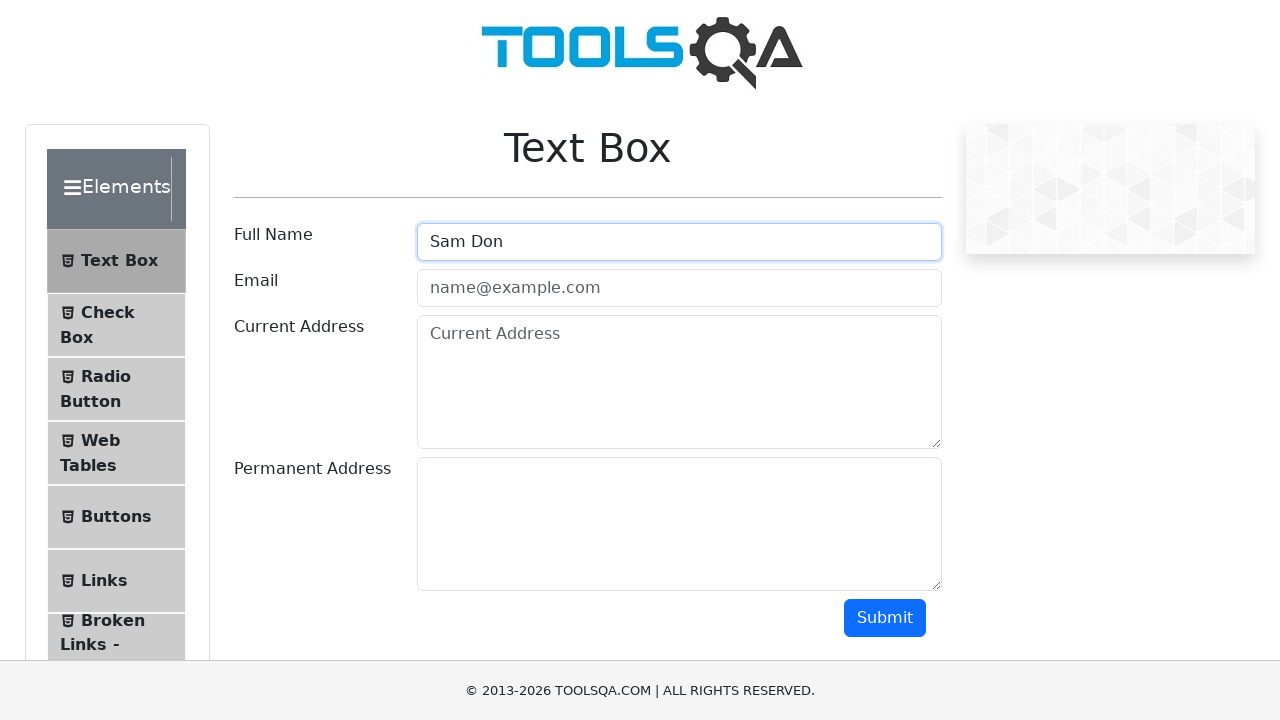

Filled in email field with 'sam@gmail.com' on #userEmail
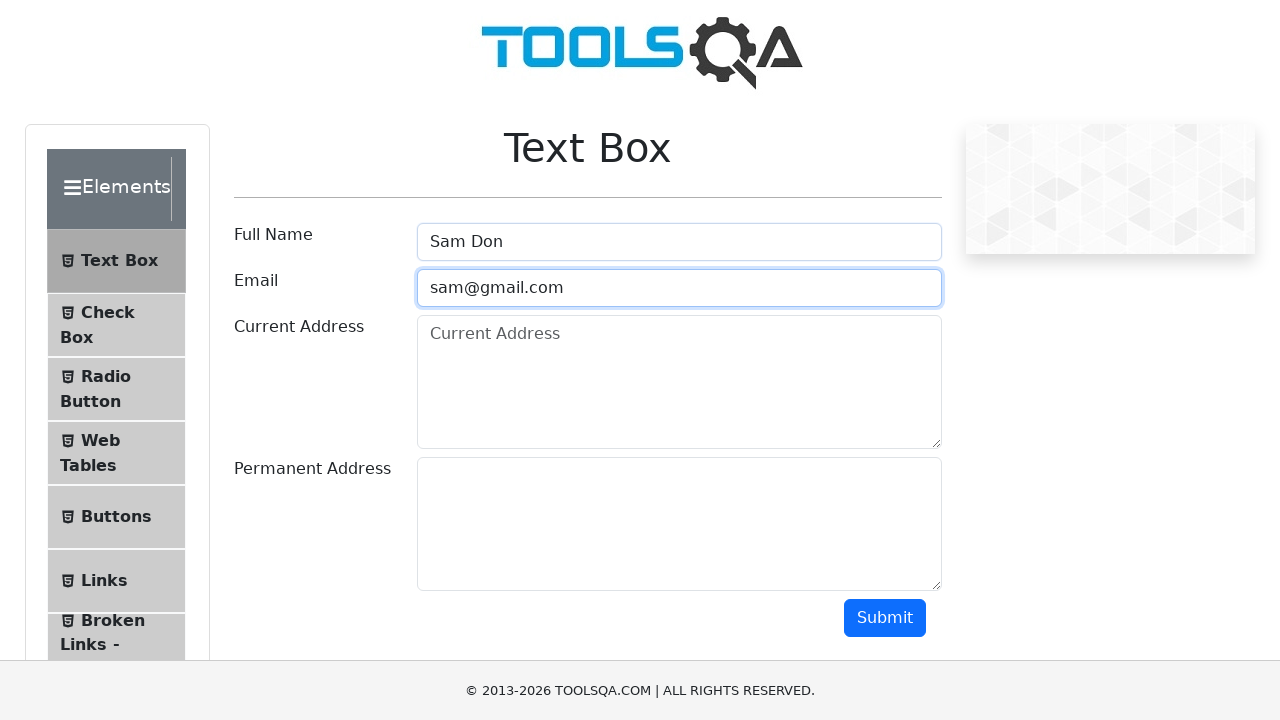

Filled in current address field with '123 My Road' on #currentAddress
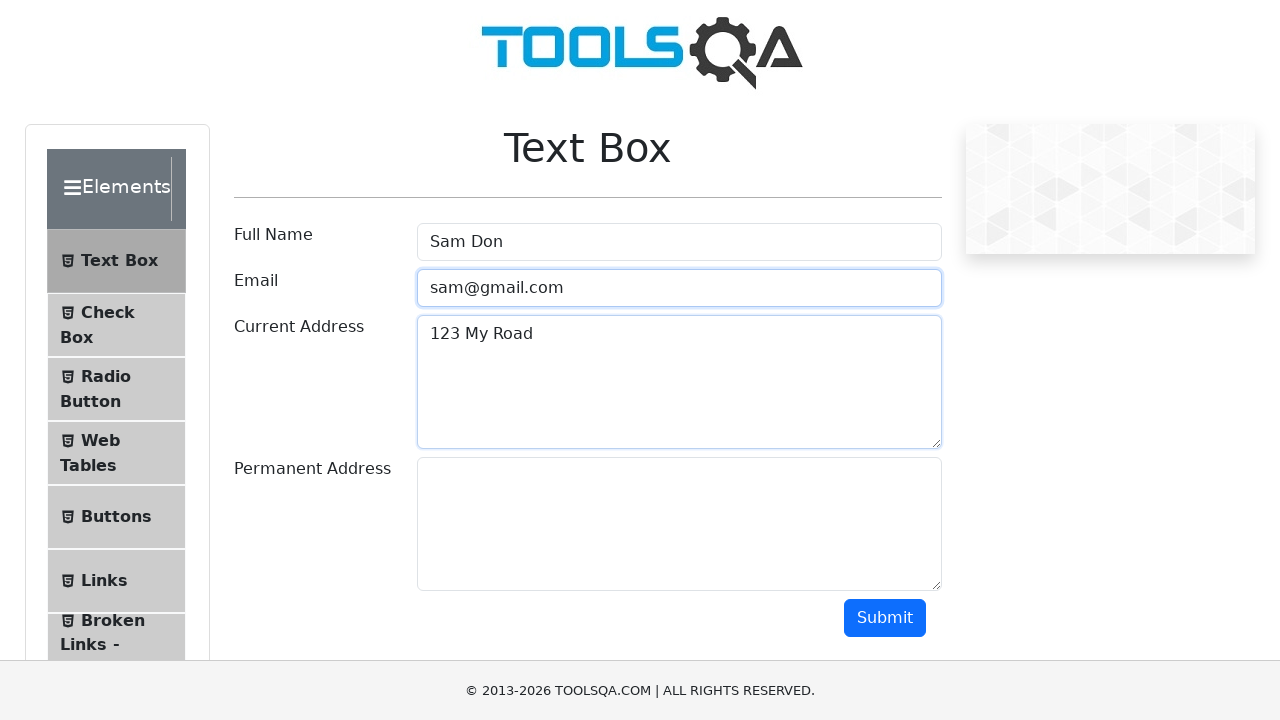

Filled in permanent address field with '1256 S Loop' on #permanentAddress
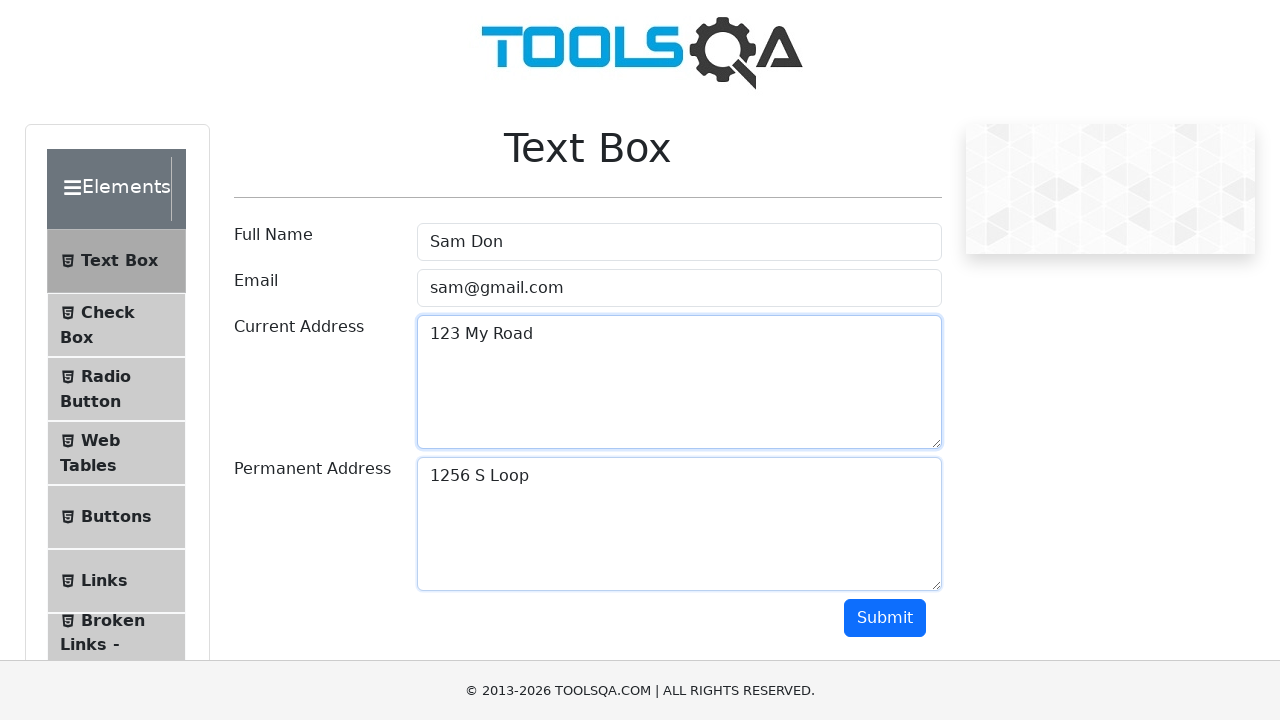

Clicked submit button at (885, 618) on #submit
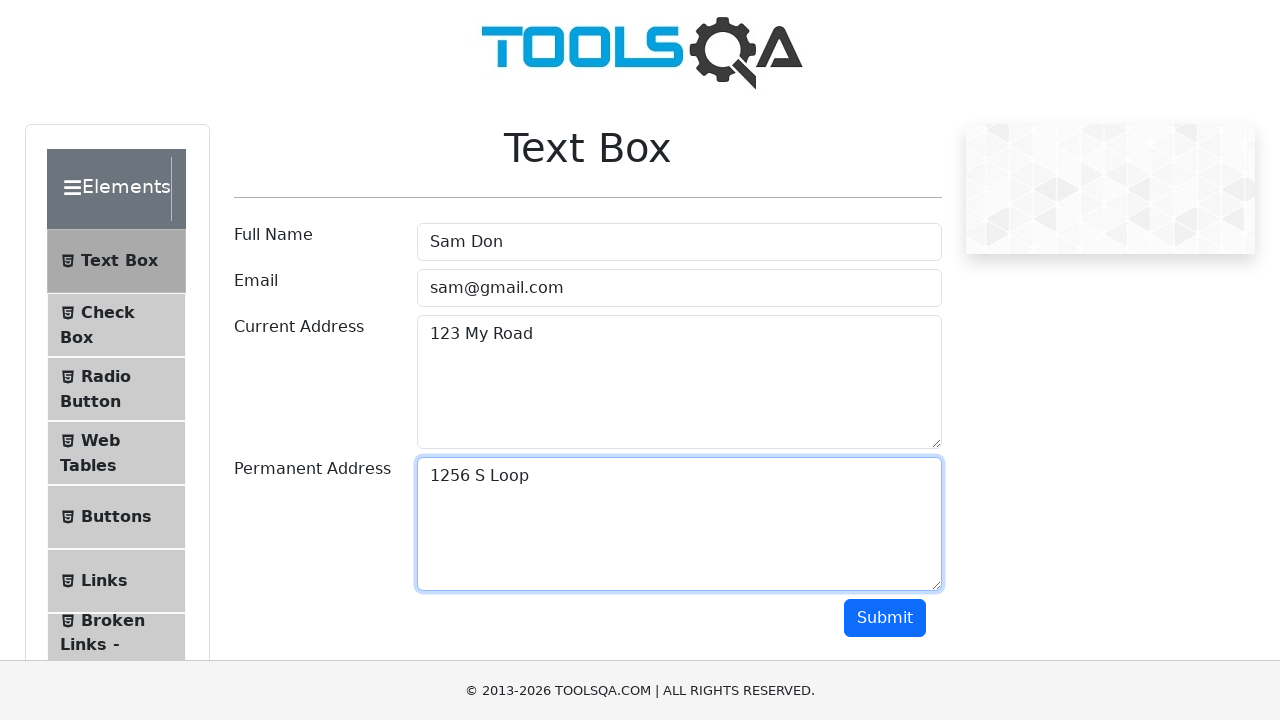

Verified name output is displayed
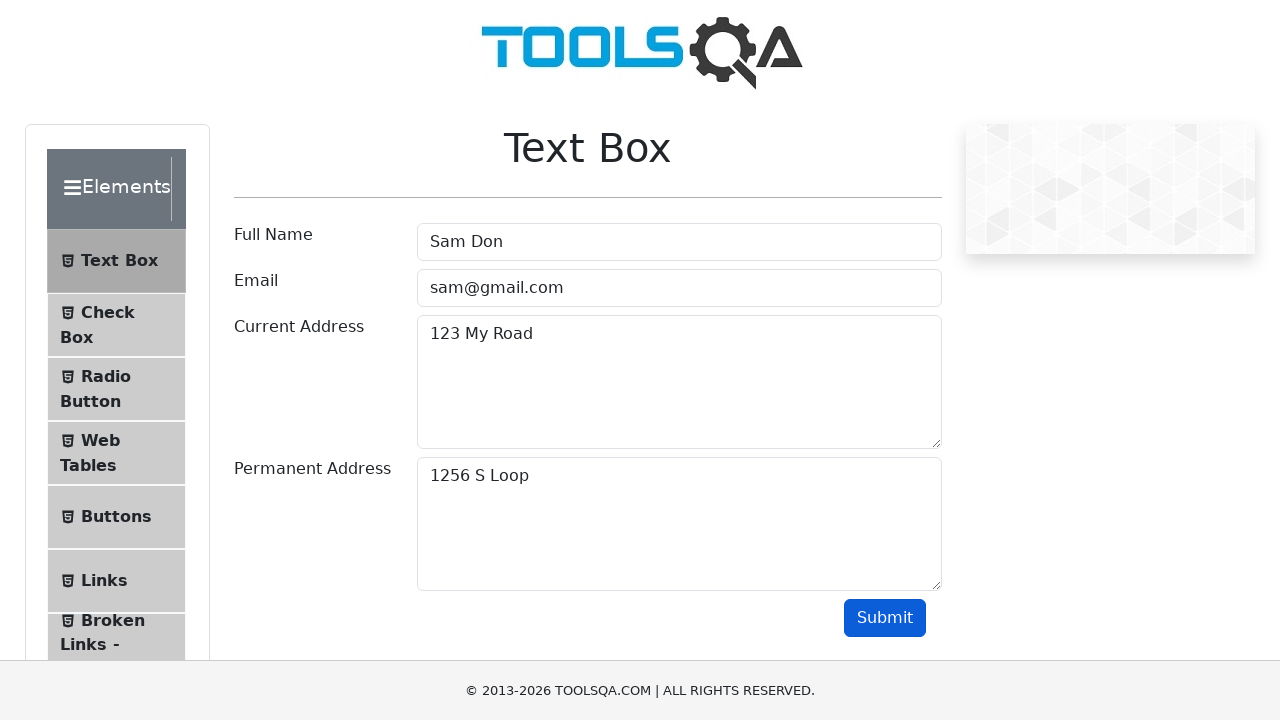

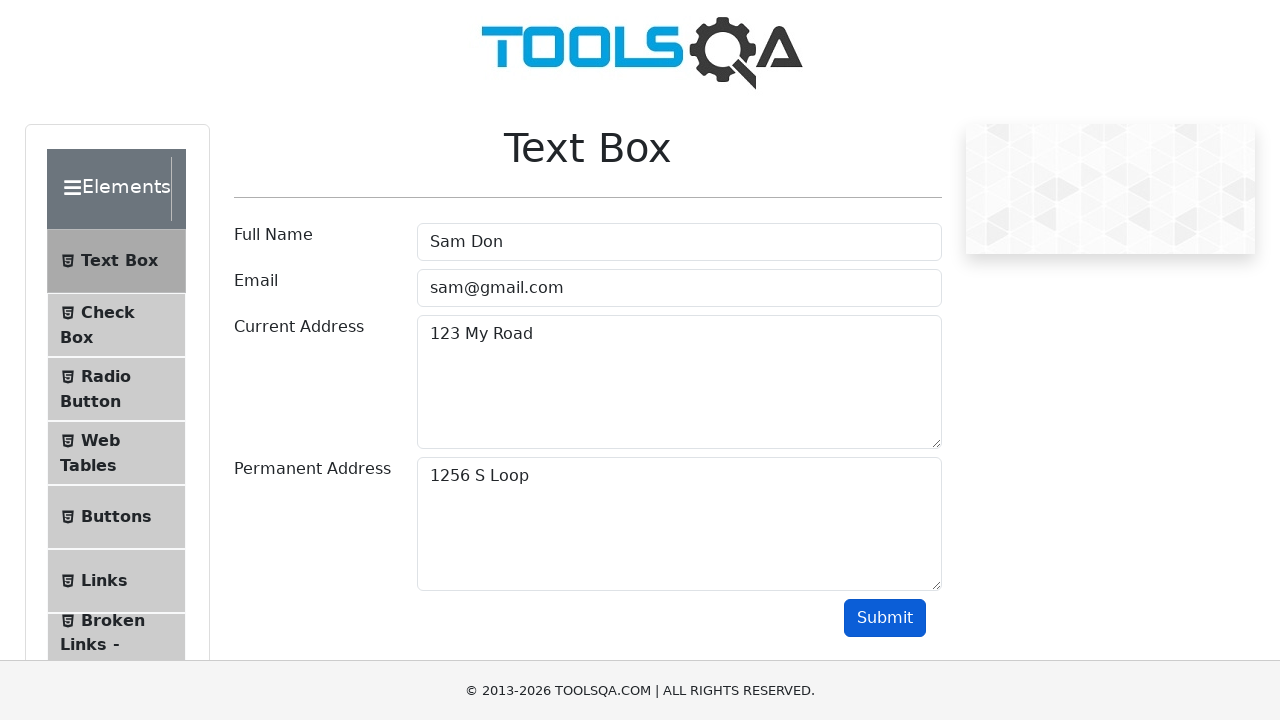